Tests iframe interaction by scrolling to an iframe, switching context, clicking a checkbox inside the iframe, and verifying text elements both inside and outside the iframe

Starting URL: https://www.selenium.dev/selenium/web/scrolling_tests/frame_with_nested_scrolling_frame_out_of_view.html

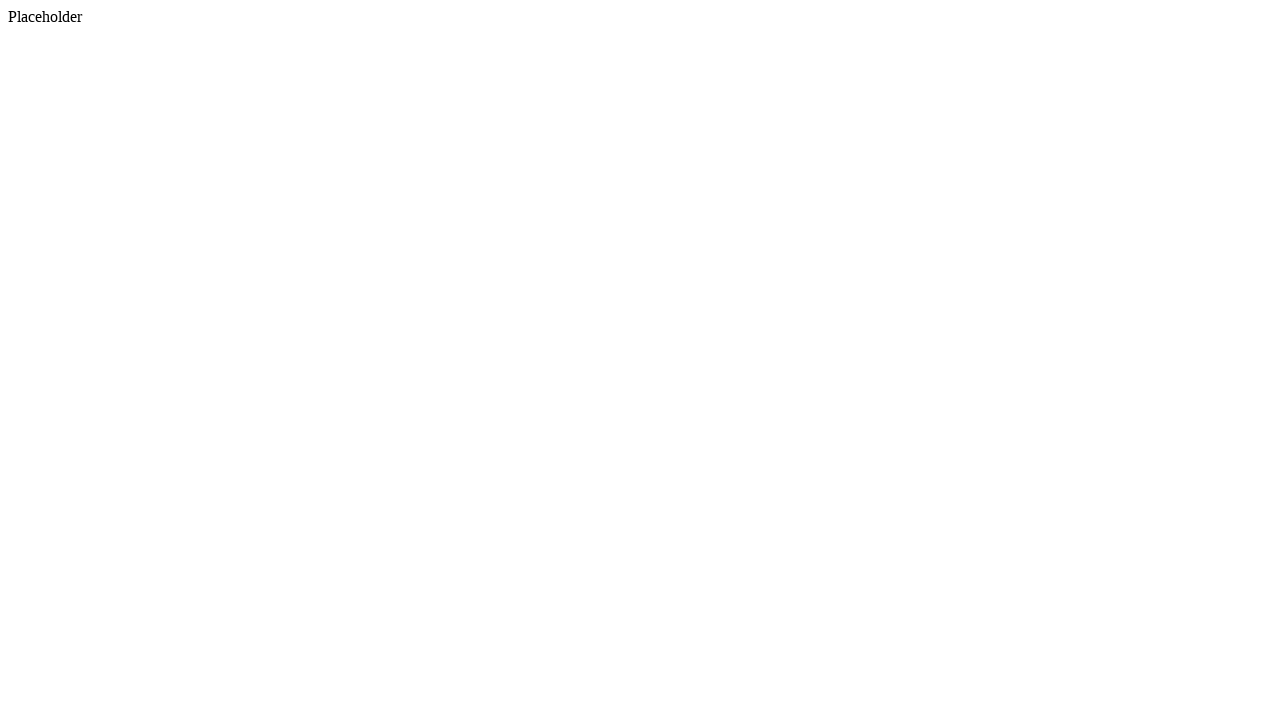

Retrieved placeholder text from main page
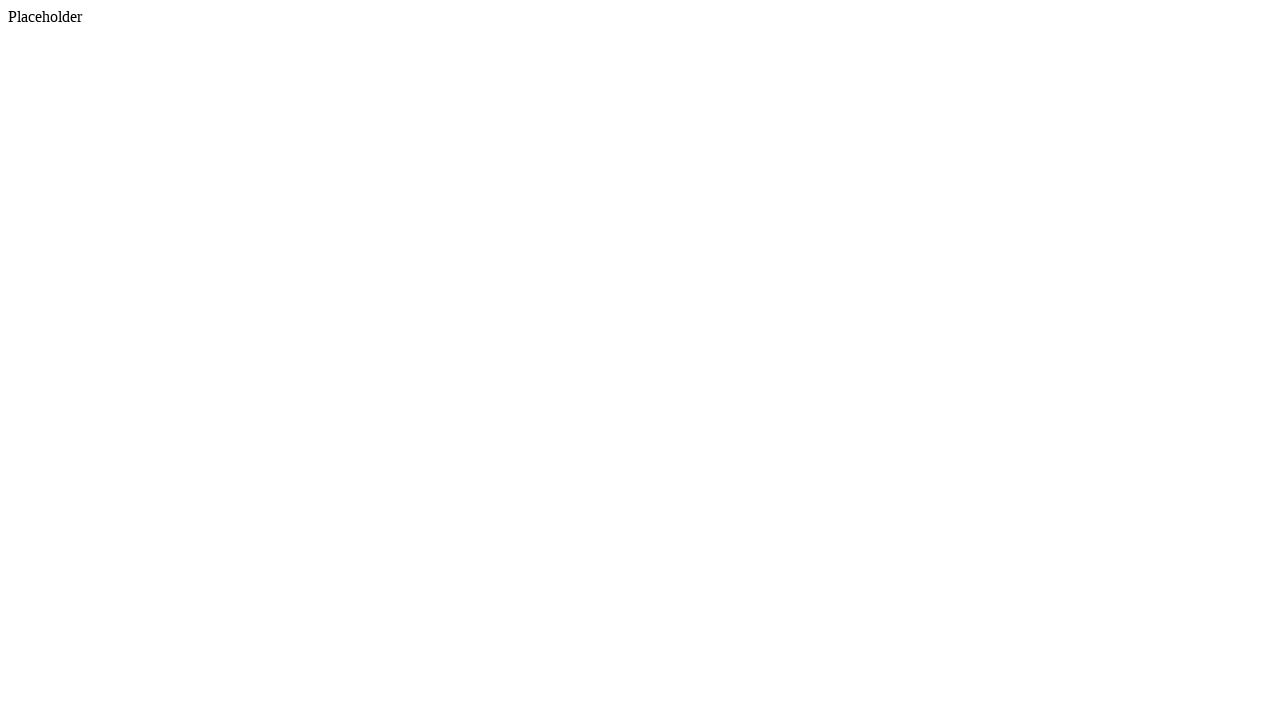

Scrolled iframe into view
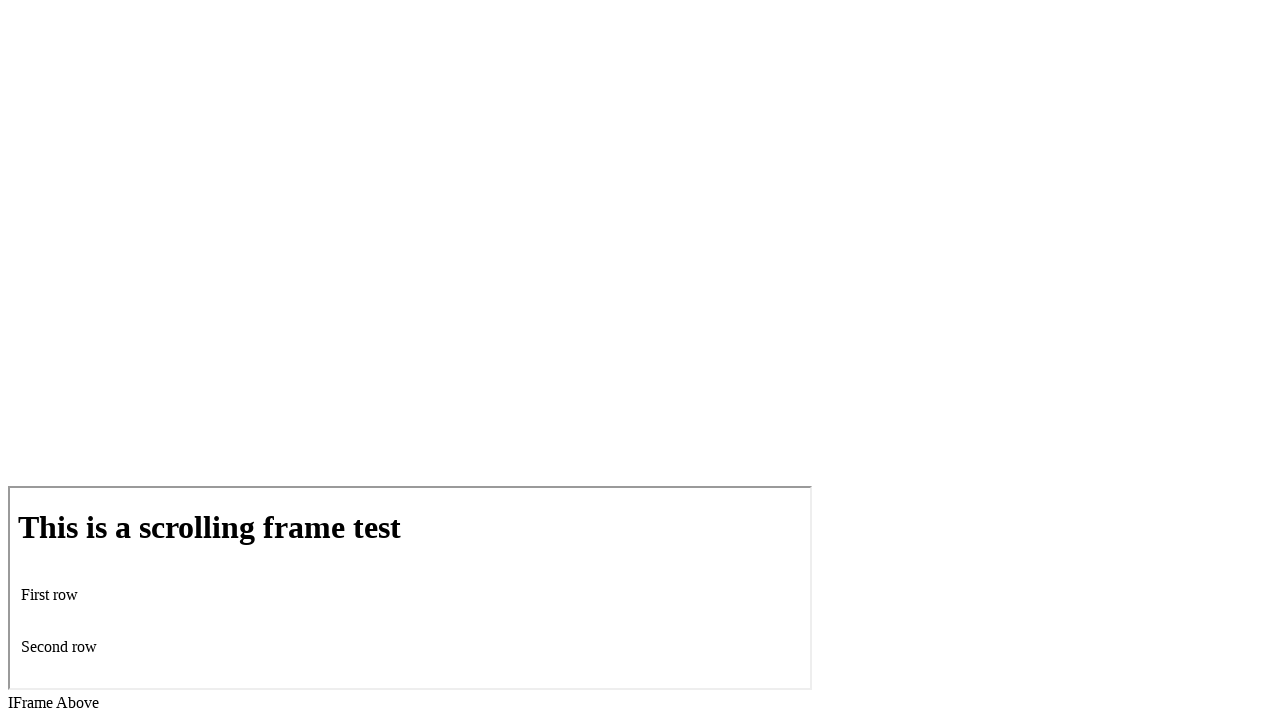

Switched to iframe context
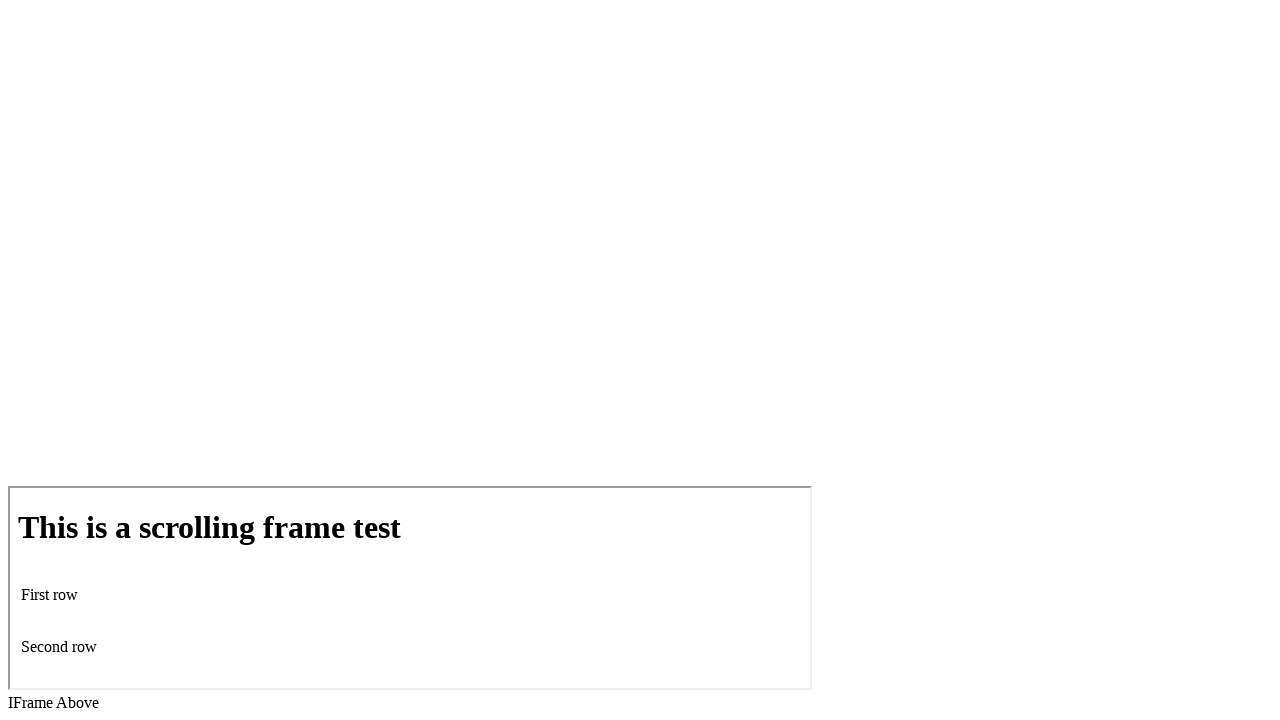

Clicked checkbox inside iframe at (28, 669) on xpath=//iframe >> internal:control=enter-frame >> xpath=/html/body/input
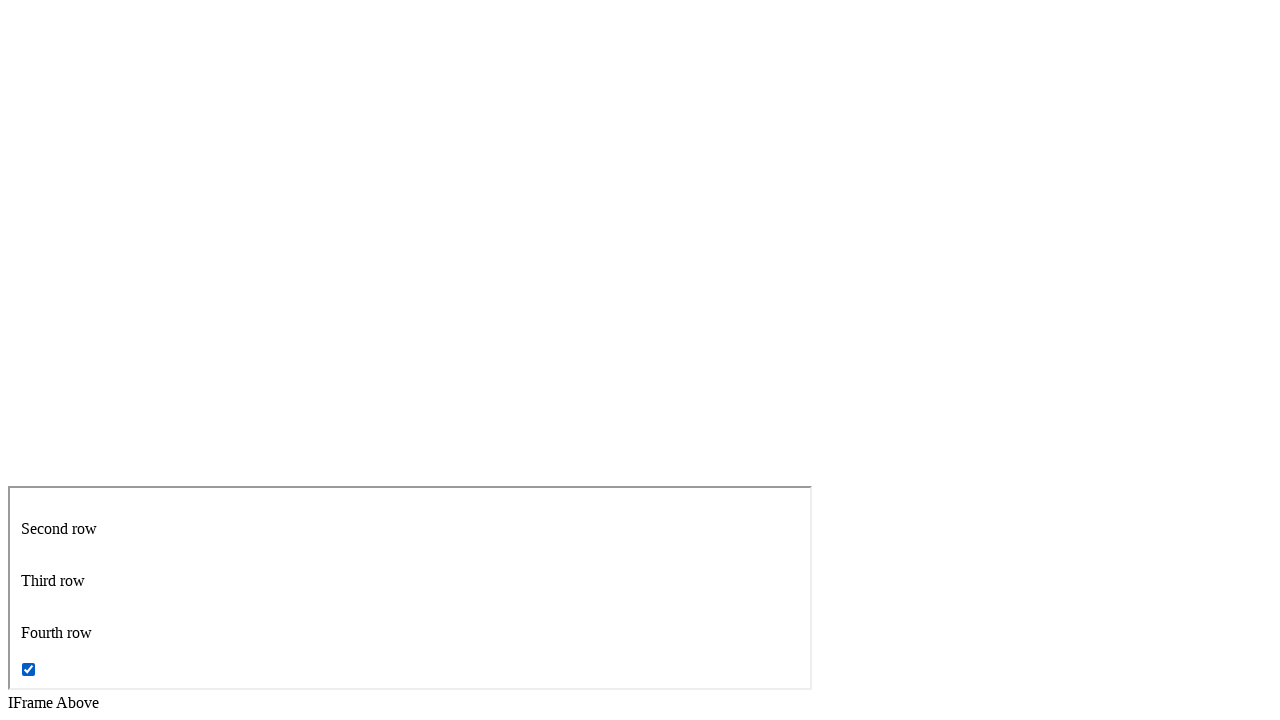

Retrieved first row text from table inside iframe
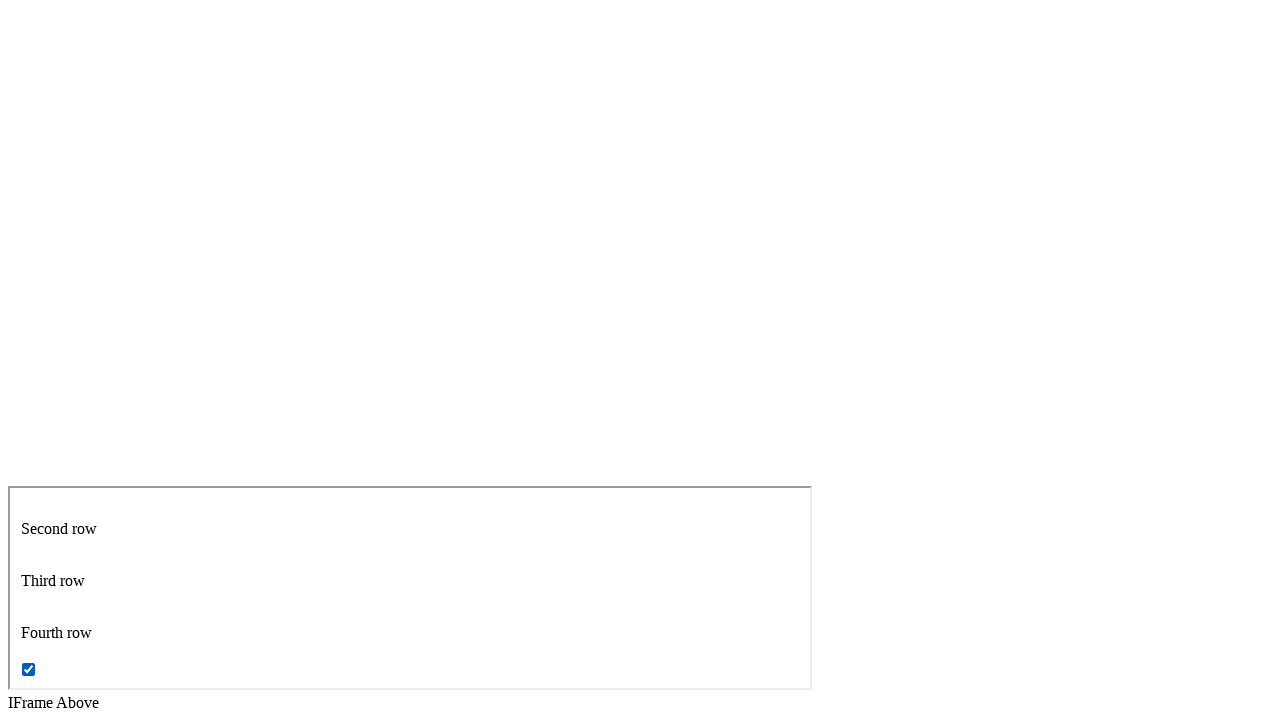

Retrieved footer text from main page outside iframe
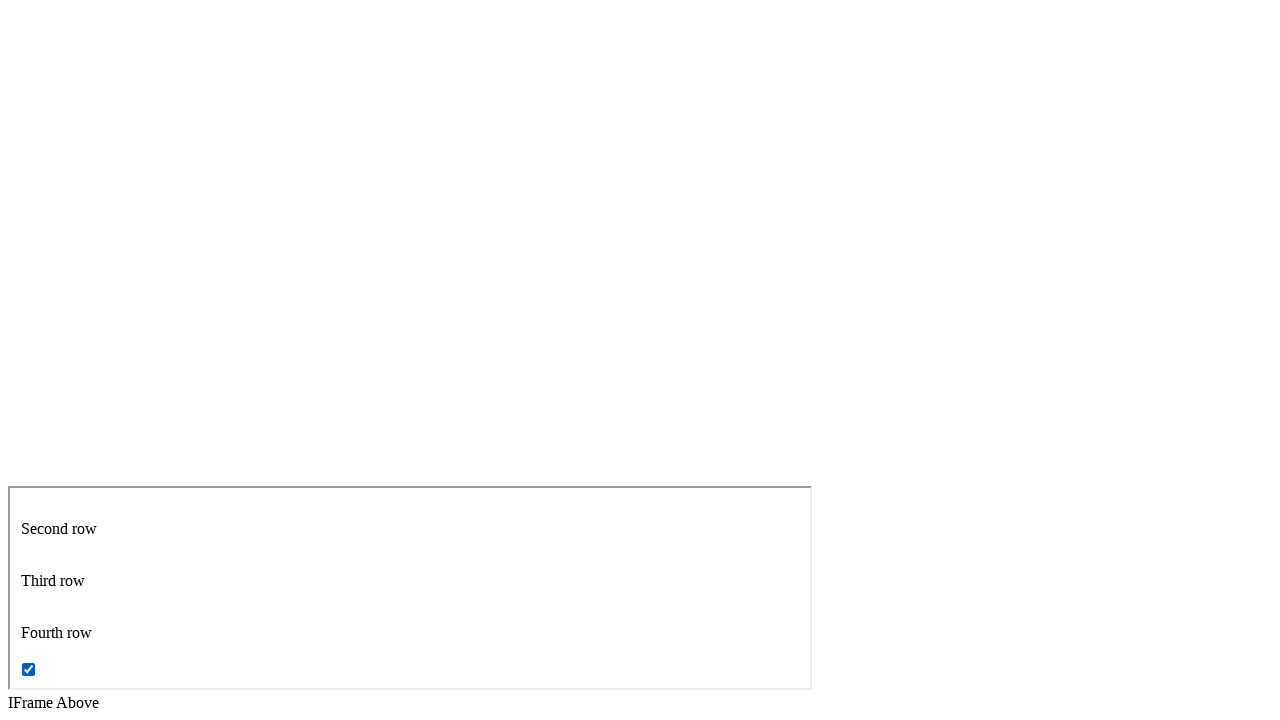

Verified footer text equals 'IFrame Above'
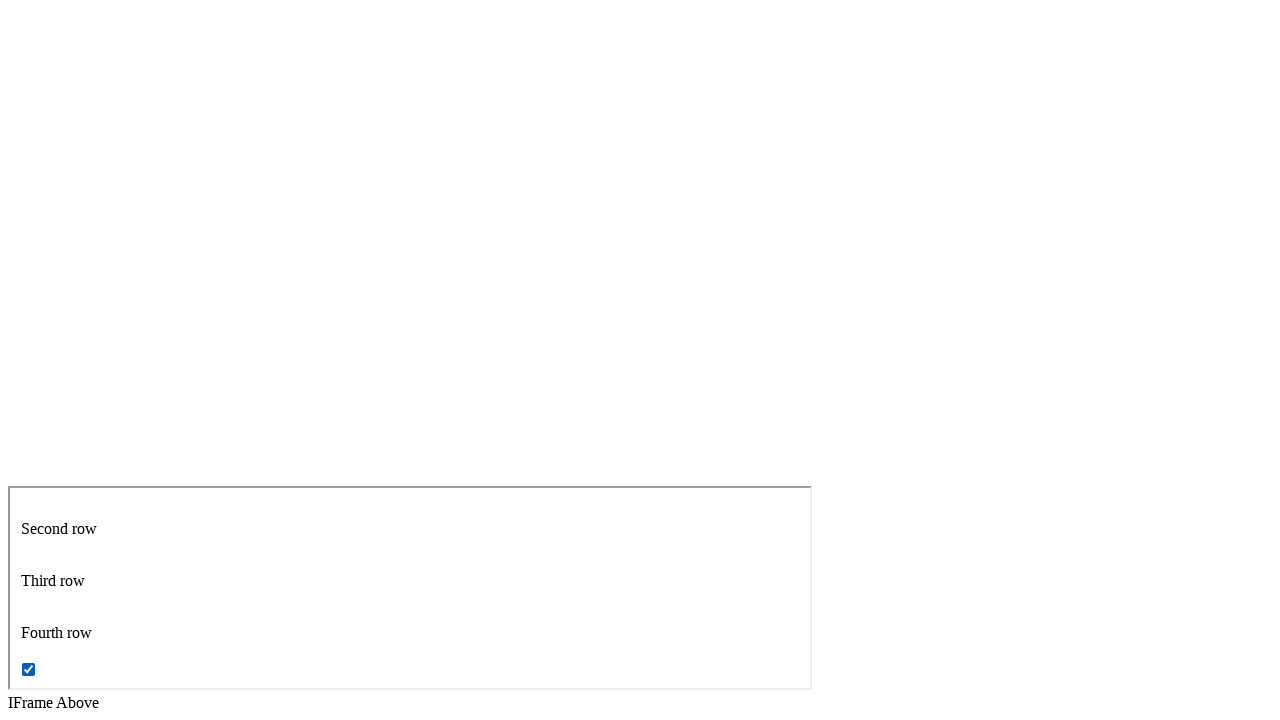

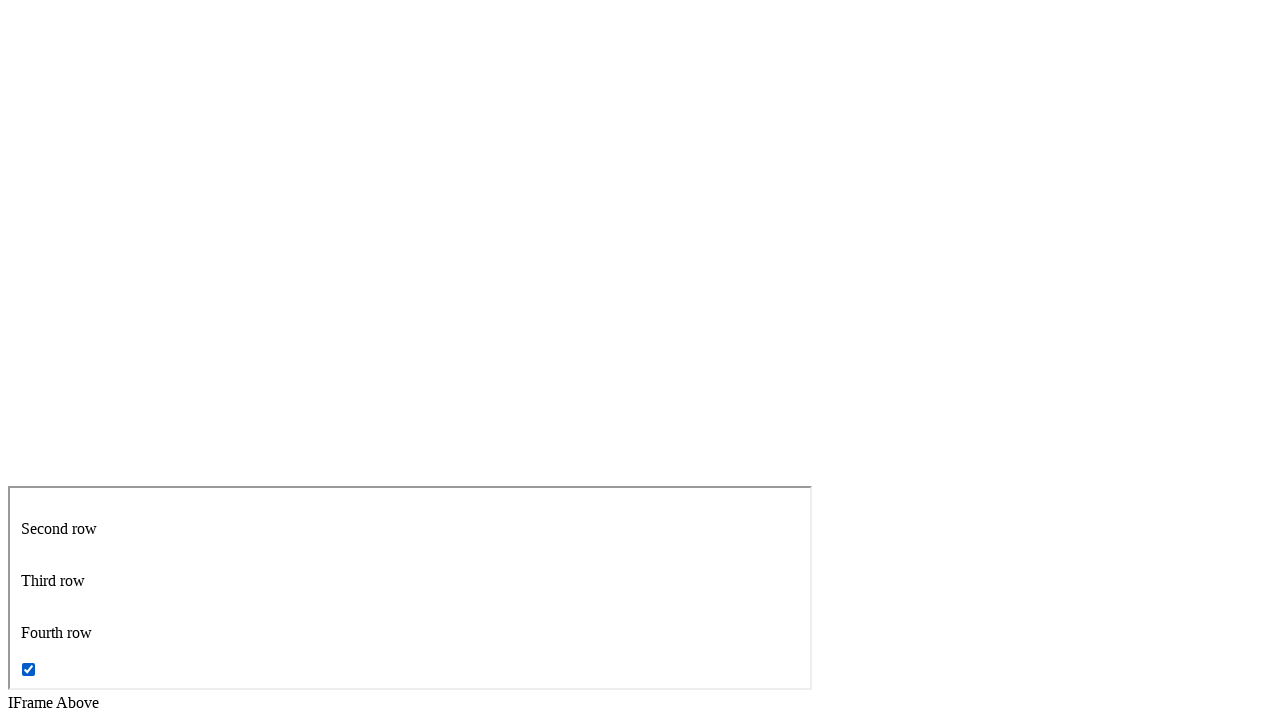